Navigates to a links demo page and verifies that all links are present and accessible on the page

Starting URL: https://demoqa.com/links

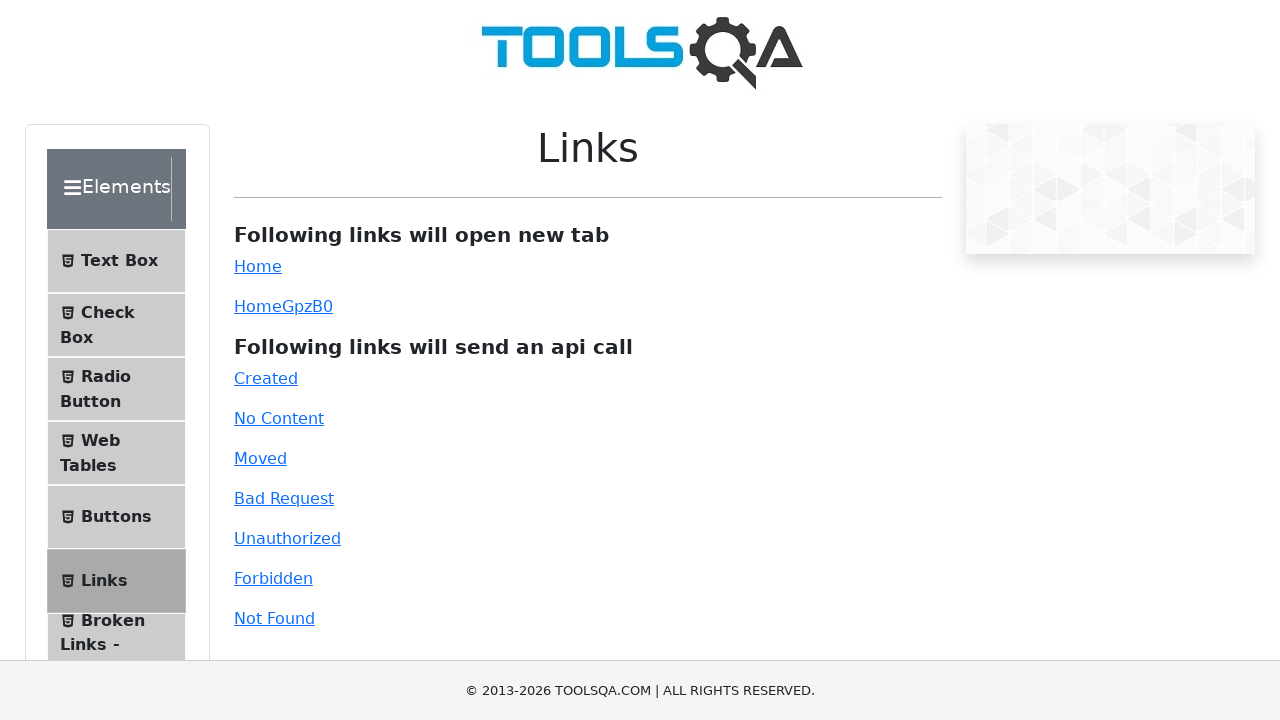

Navigated to links demo page at https://demoqa.com/links
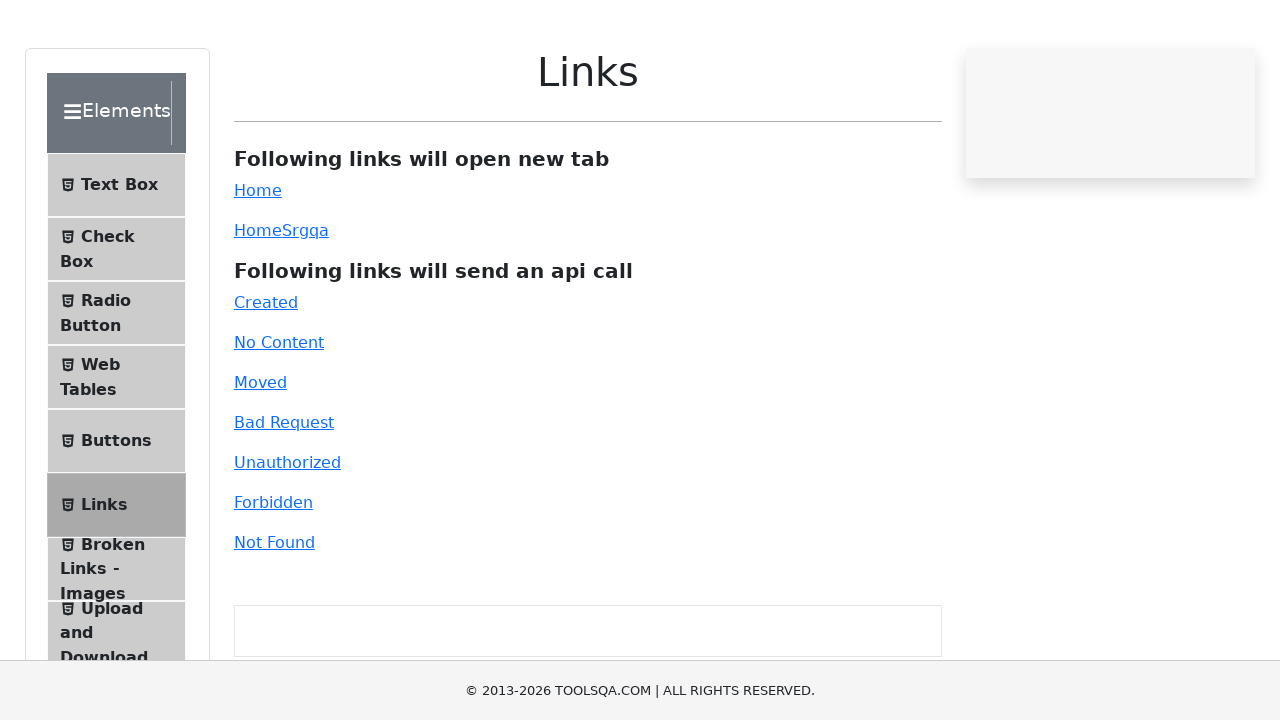

Waited for links to be visible on the page
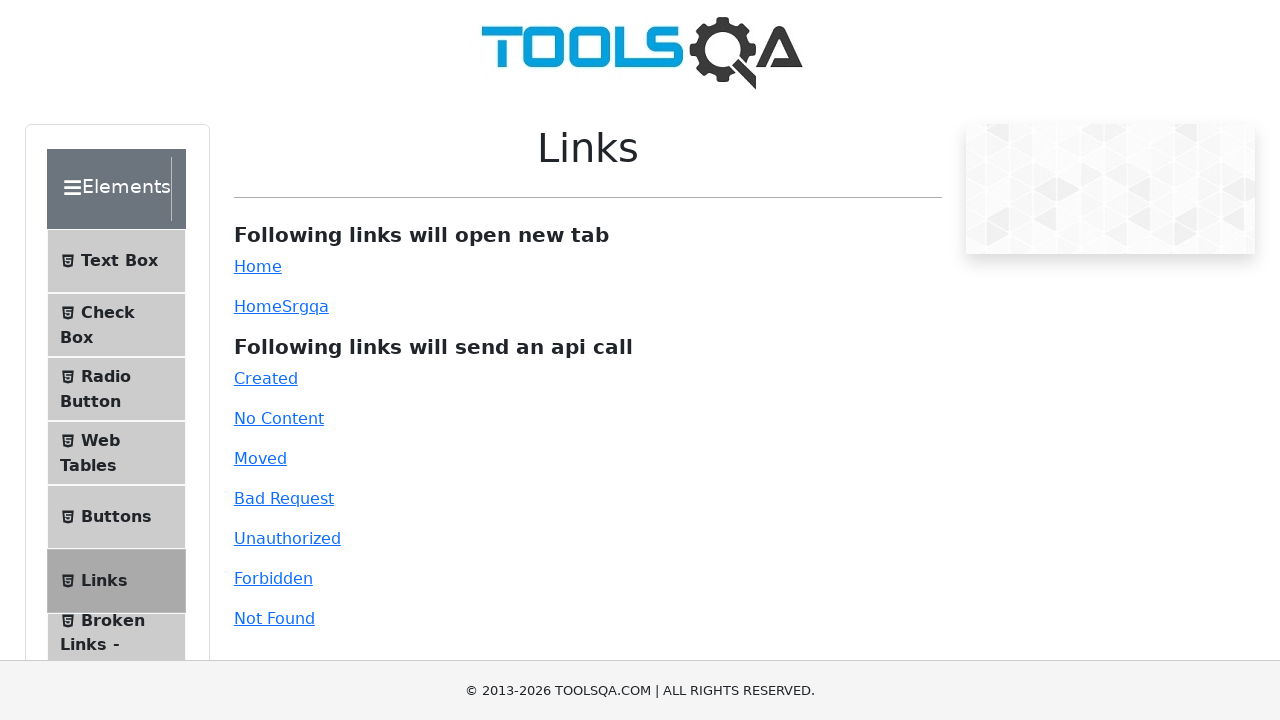

Retrieved all 43 links from the page
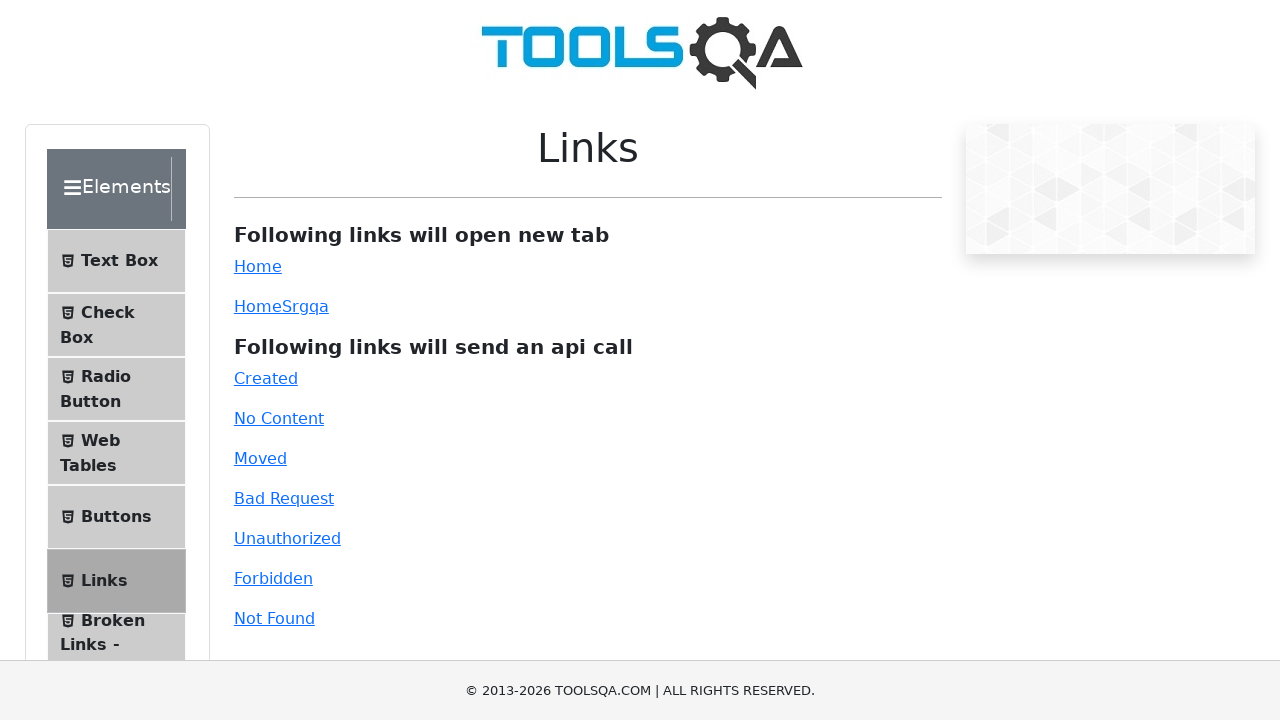

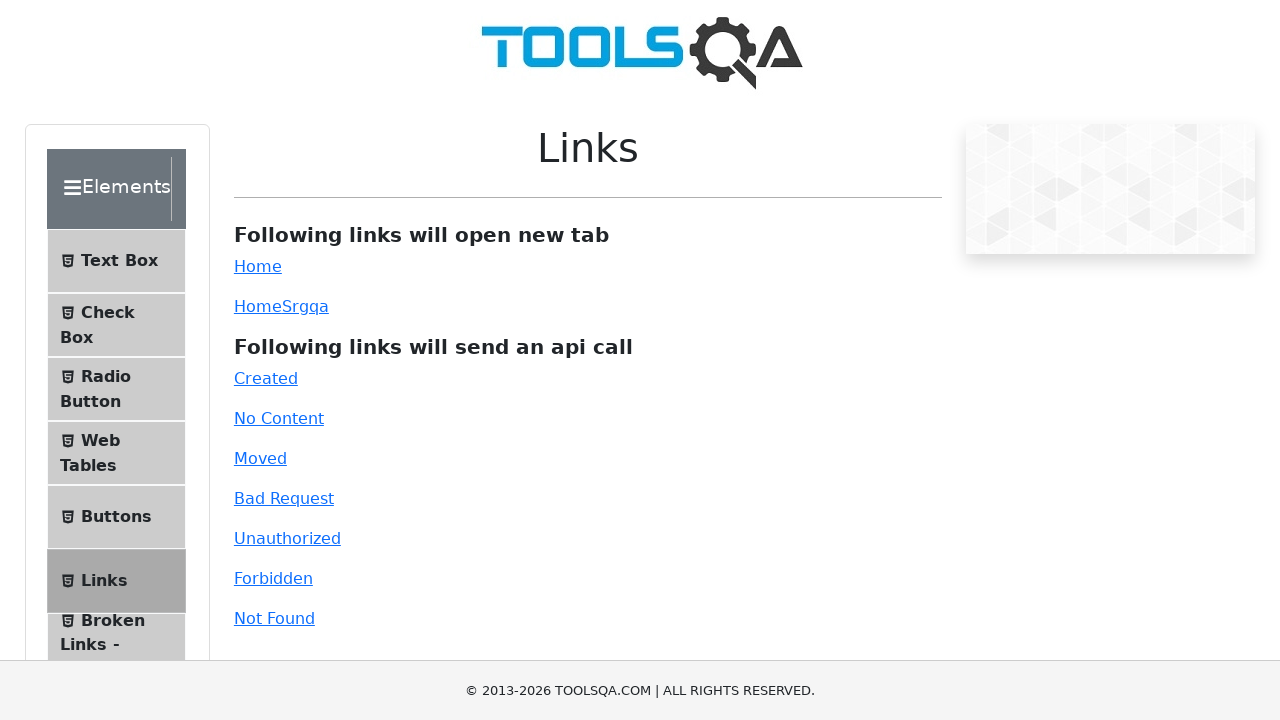